Tests that entering an empty string when editing removes the todo item

Starting URL: https://demo.playwright.dev/todomvc

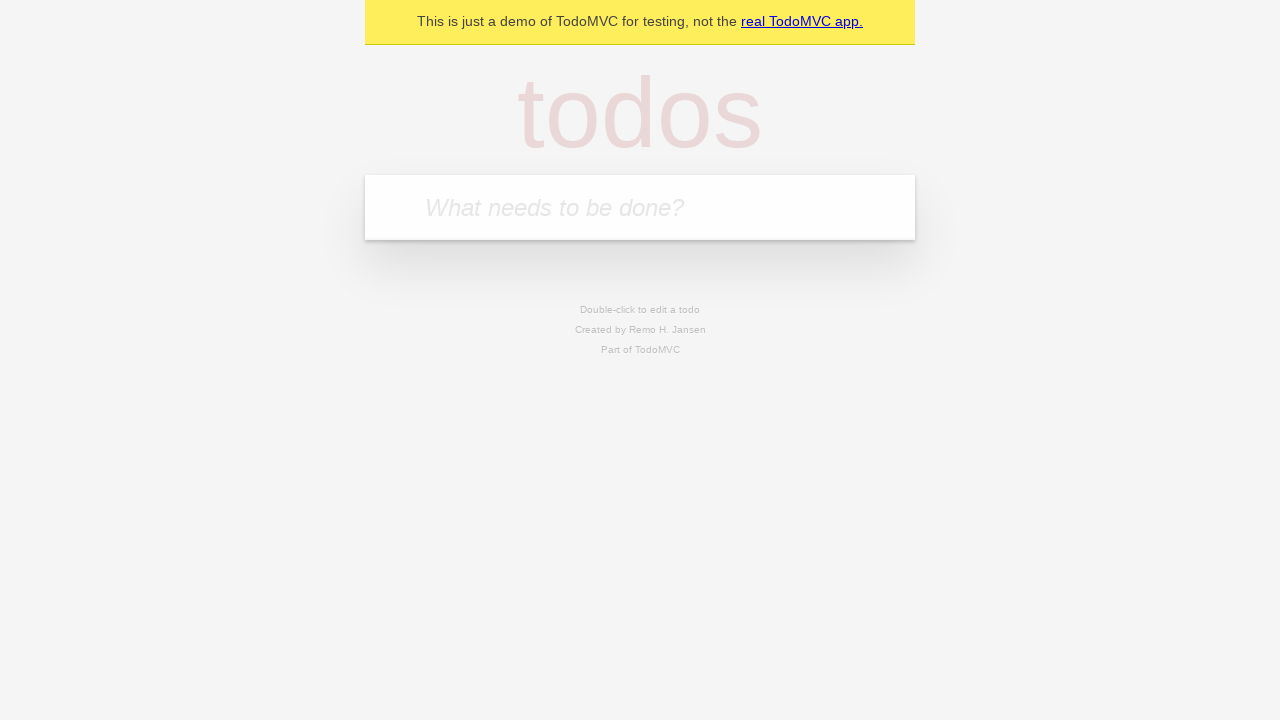

Filled new todo input with 'buy some cheese' on internal:attr=[placeholder="What needs to be done?"i]
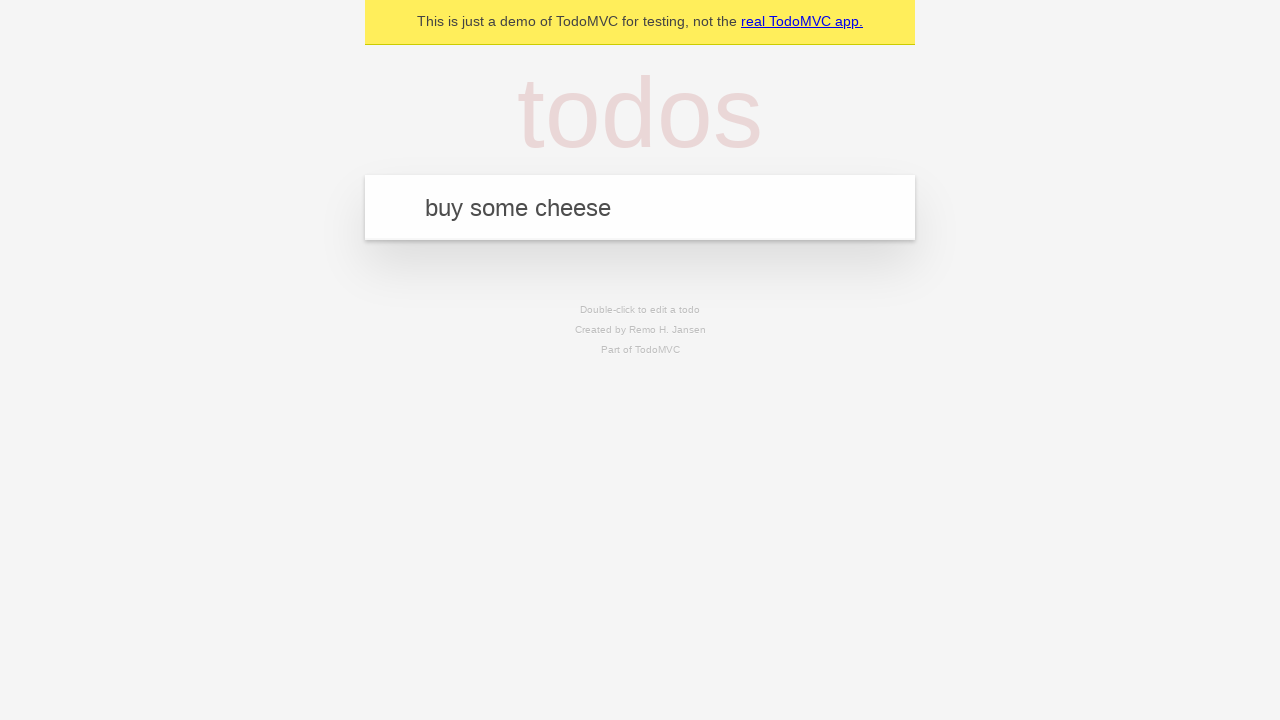

Pressed Enter to add first todo item on internal:attr=[placeholder="What needs to be done?"i]
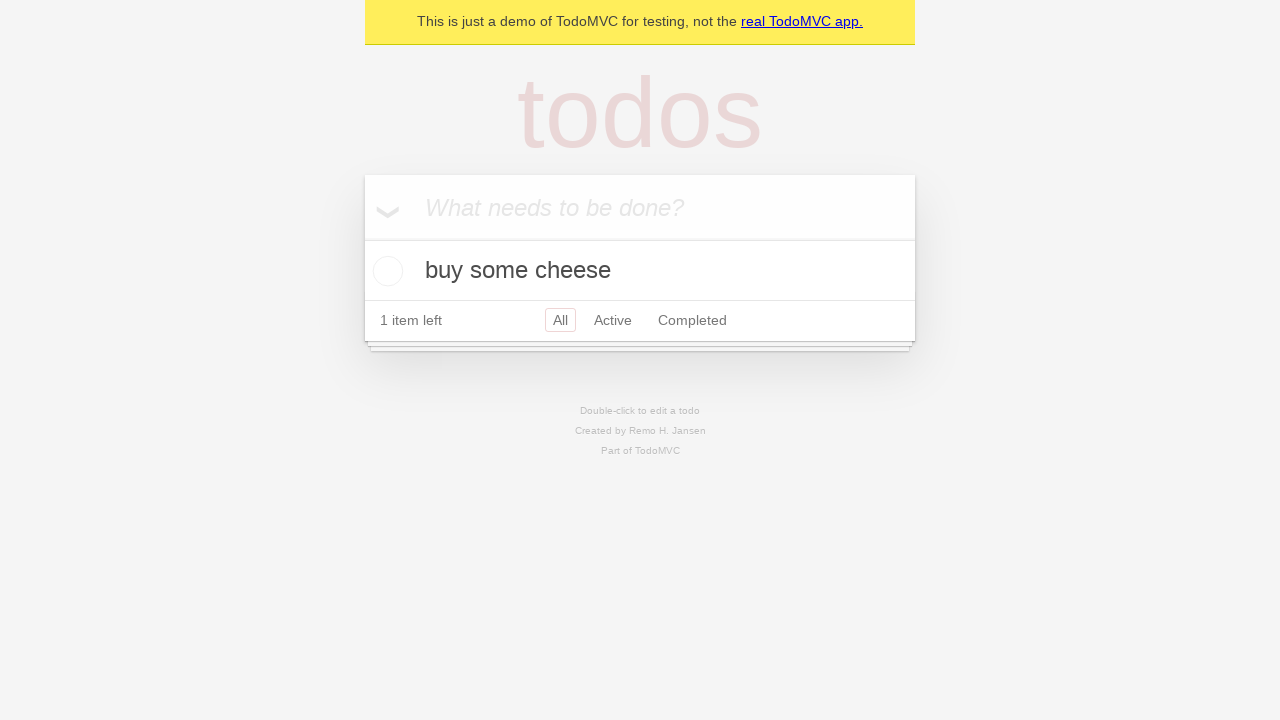

Filled new todo input with 'feed the cat' on internal:attr=[placeholder="What needs to be done?"i]
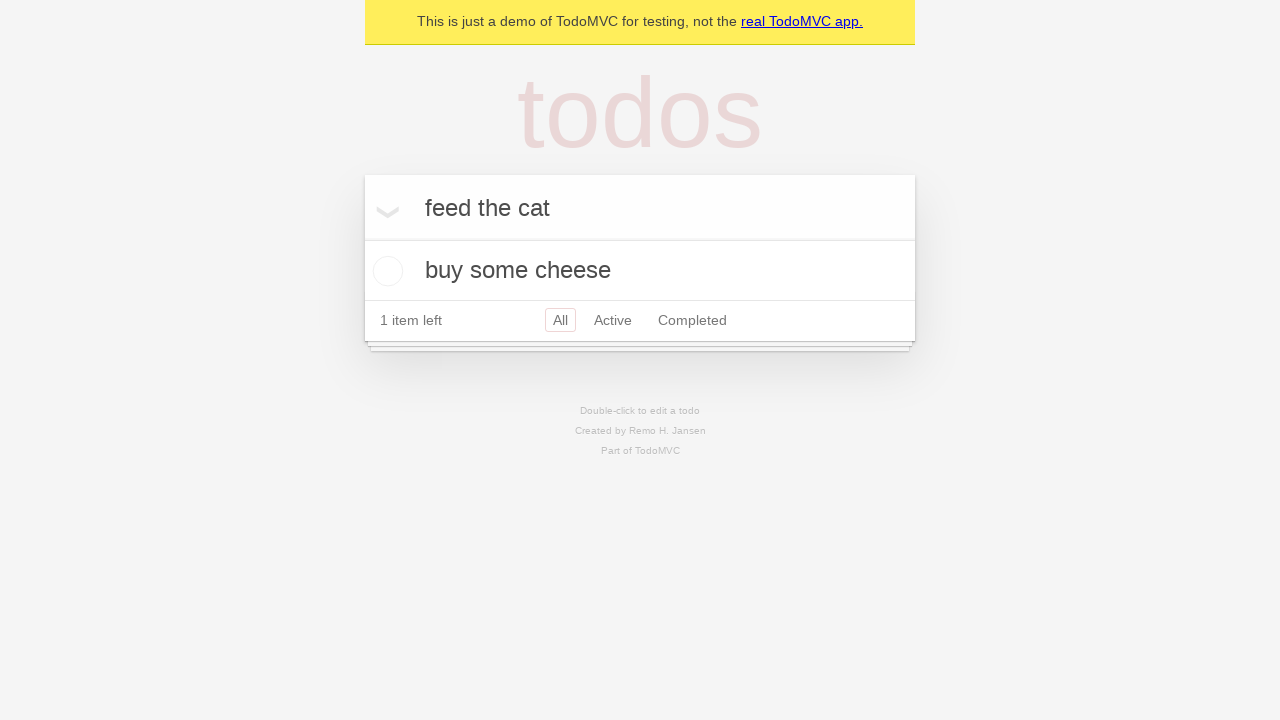

Pressed Enter to add second todo item on internal:attr=[placeholder="What needs to be done?"i]
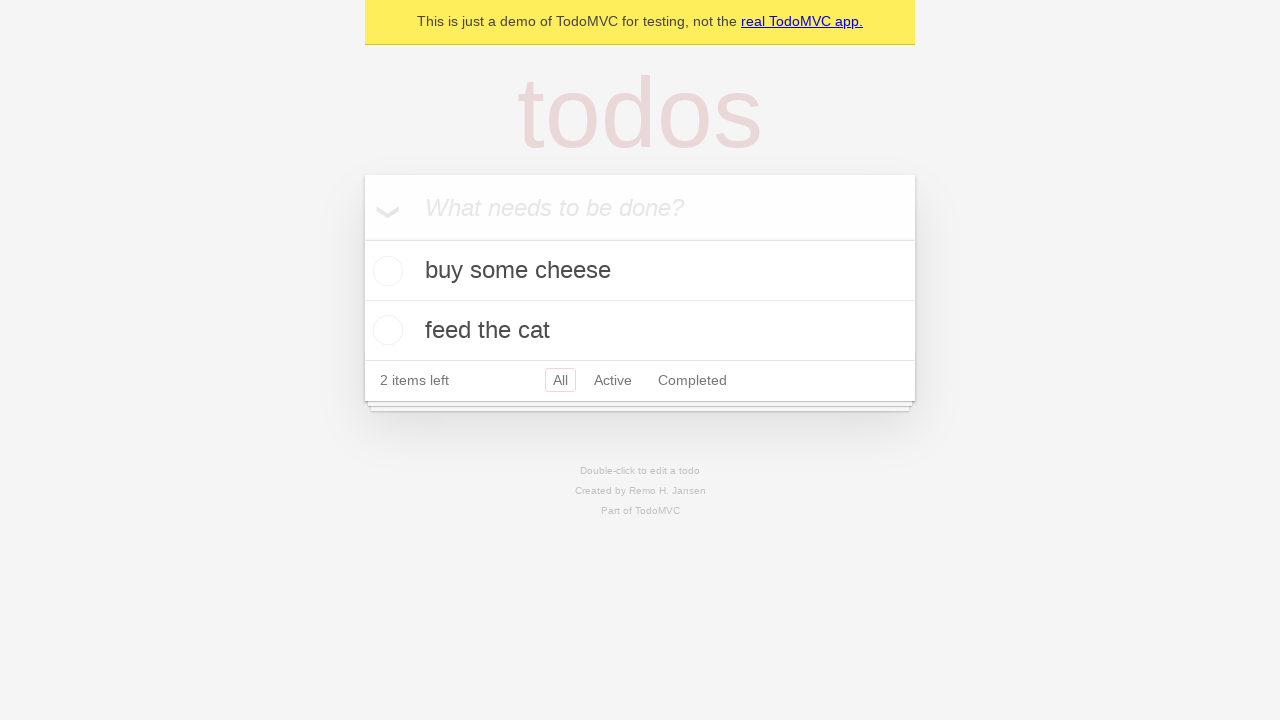

Filled new todo input with 'book a doctors appointment' on internal:attr=[placeholder="What needs to be done?"i]
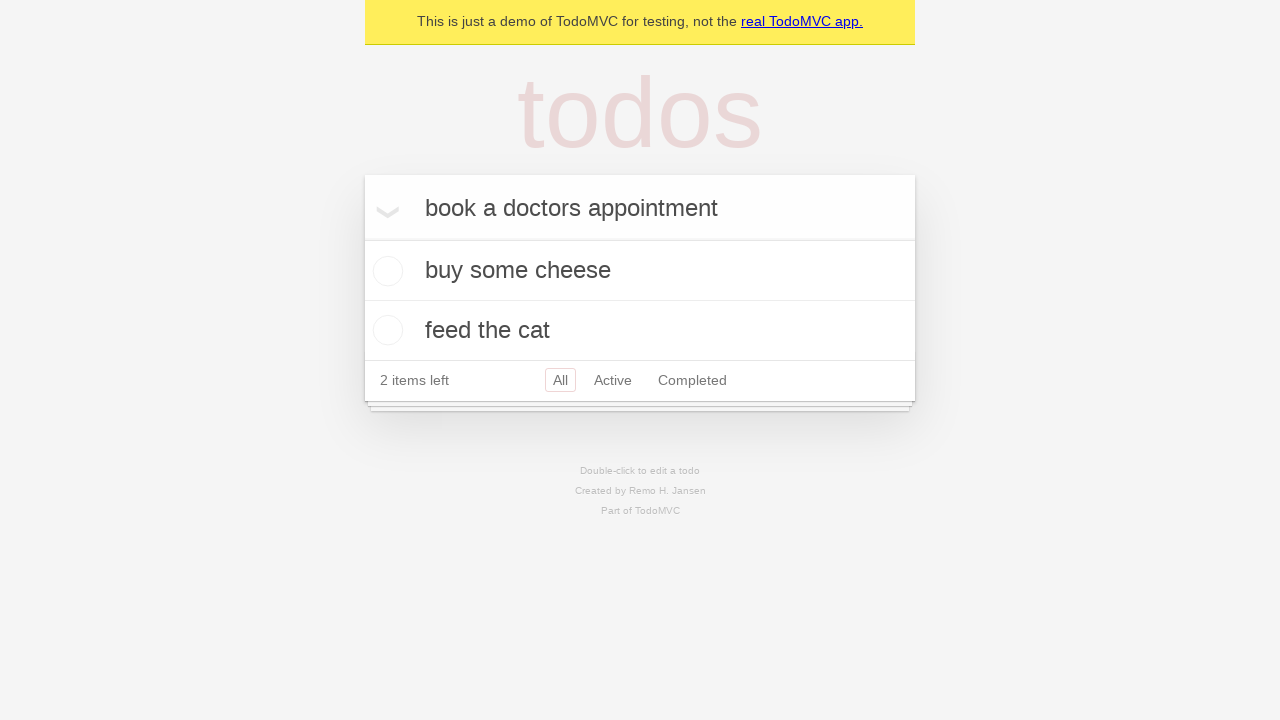

Pressed Enter to add third todo item on internal:attr=[placeholder="What needs to be done?"i]
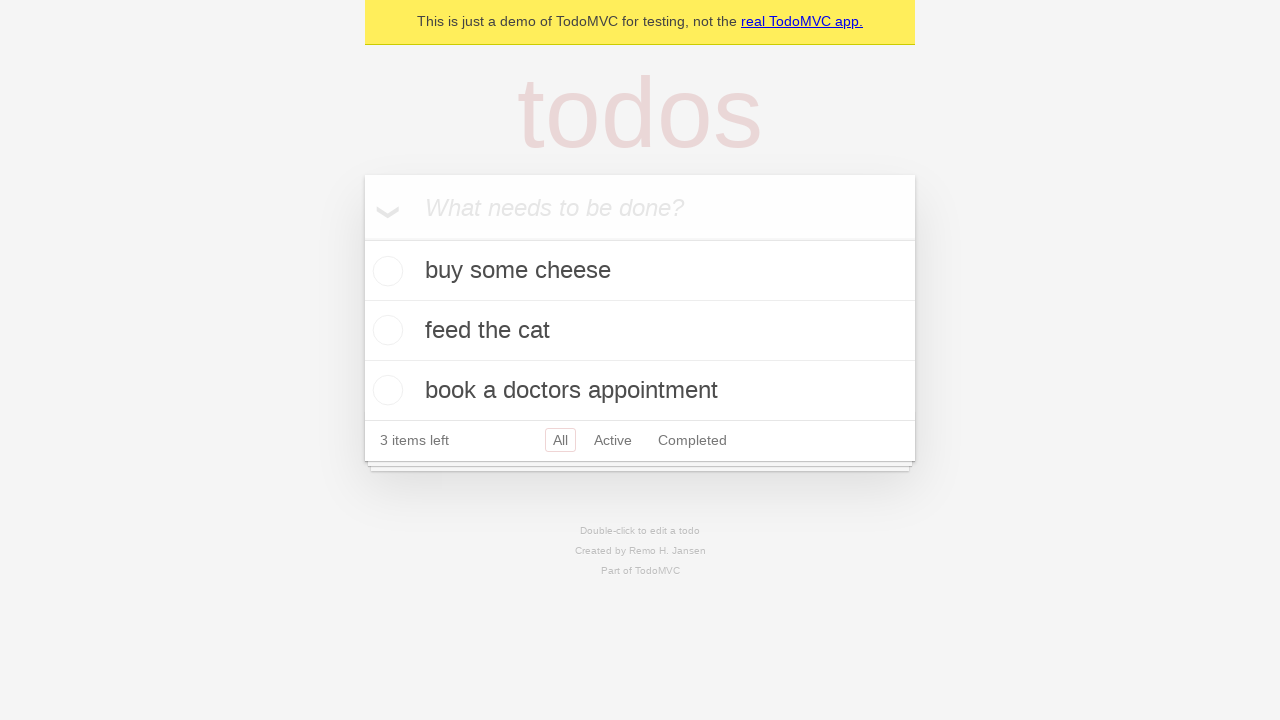

Double-clicked second todo item to enter edit mode at (640, 331) on internal:testid=[data-testid="todo-item"s] >> nth=1
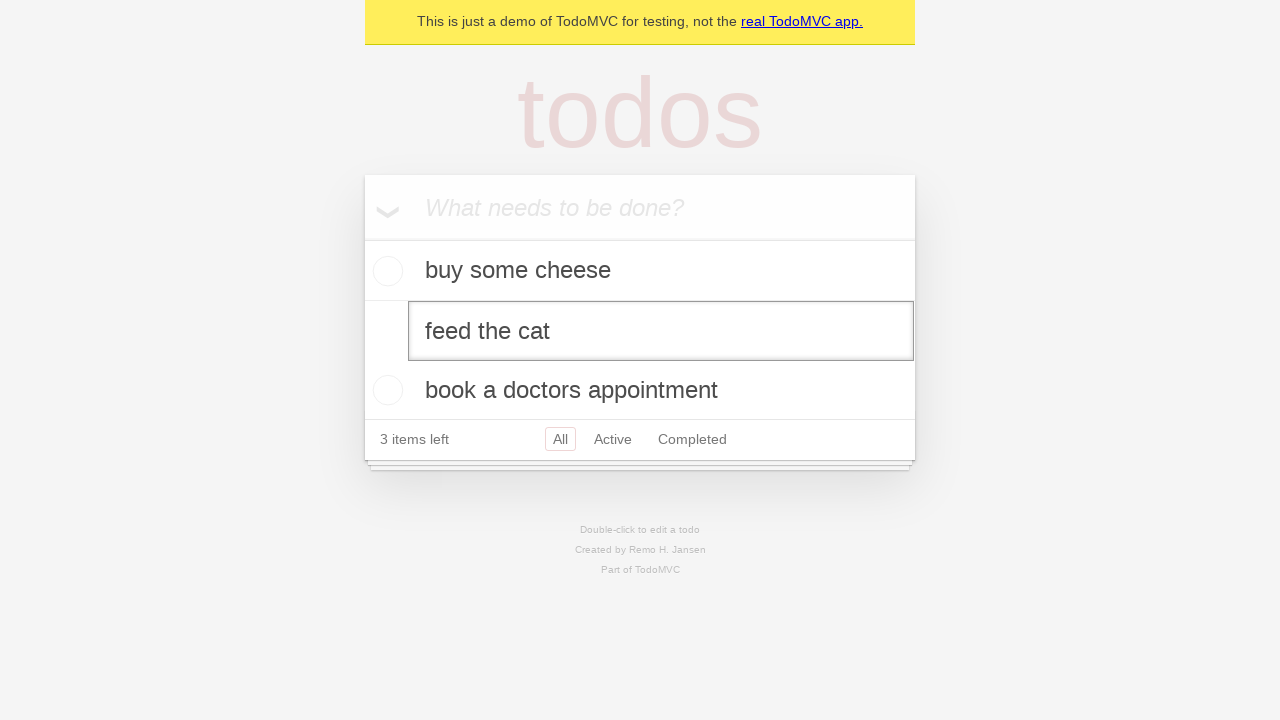

Cleared the edit input field, entering empty string on internal:testid=[data-testid="todo-item"s] >> nth=1 >> internal:role=textbox[nam
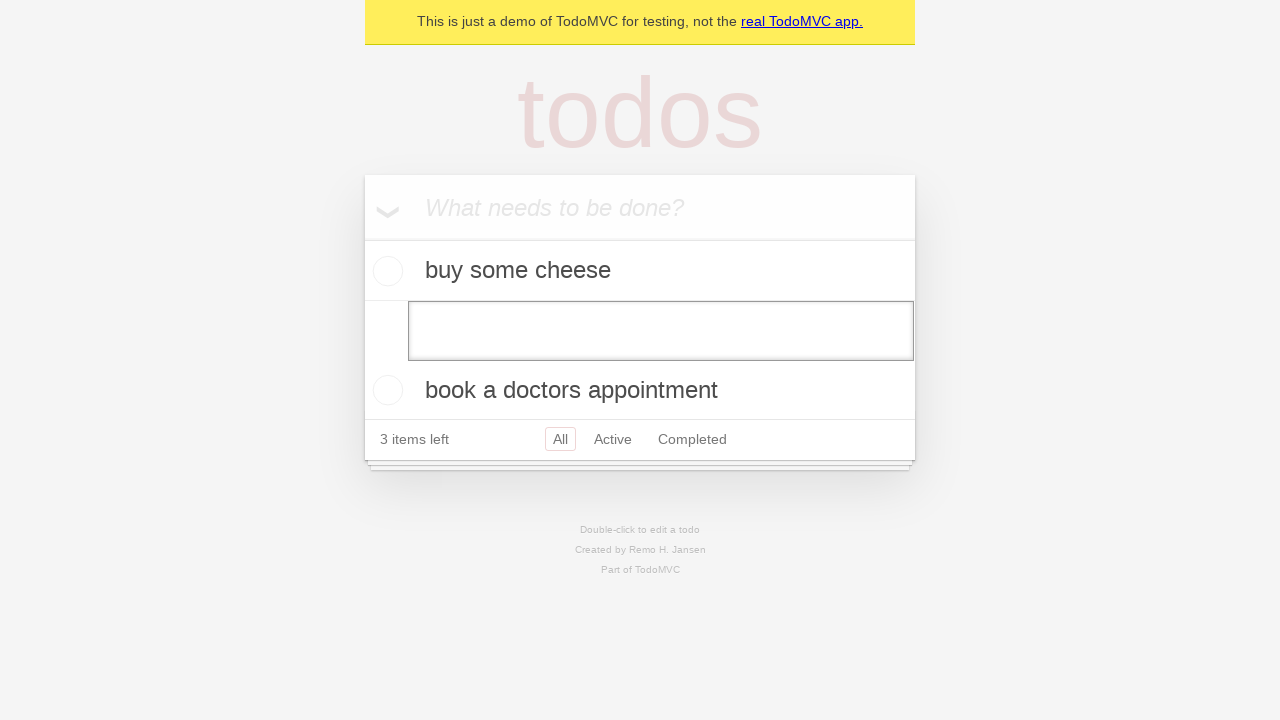

Pressed Enter to confirm empty text edit on internal:testid=[data-testid="todo-item"s] >> nth=1 >> internal:role=textbox[nam
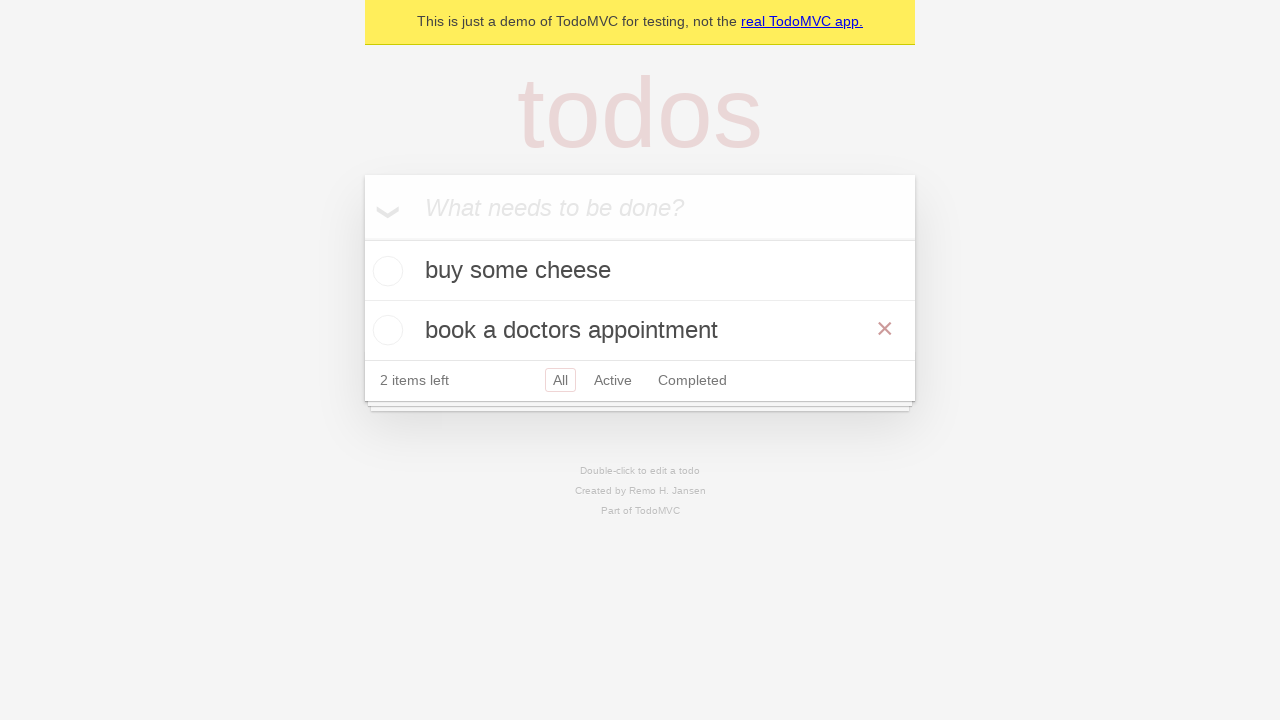

Waited for todo item to be removed from the list
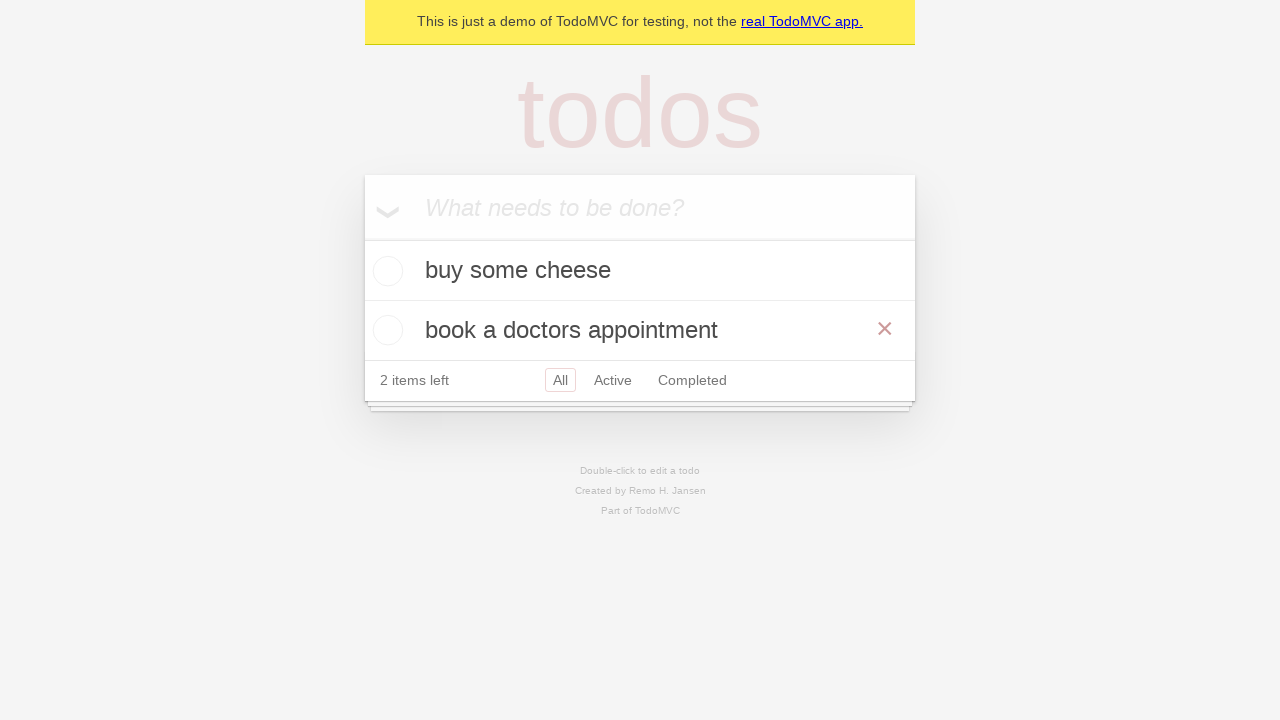

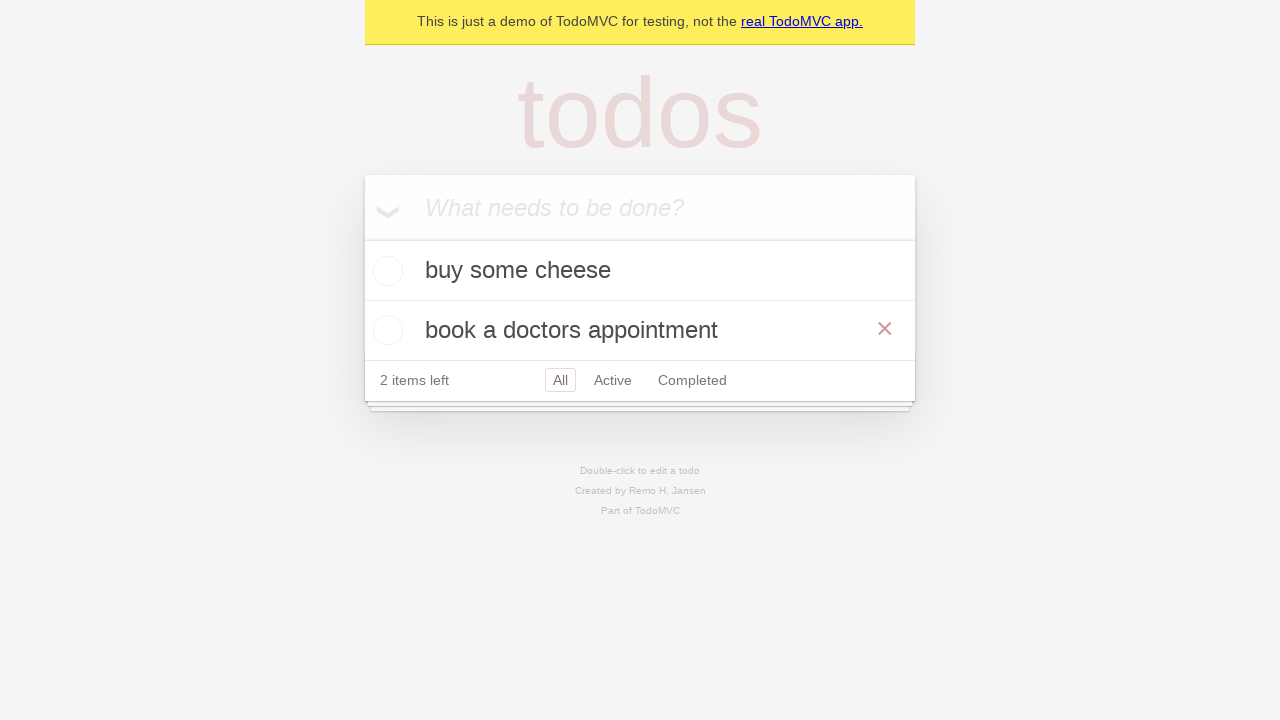